Tests that the clear completed button is hidden when there are no completed items

Starting URL: https://demo.playwright.dev/todomvc

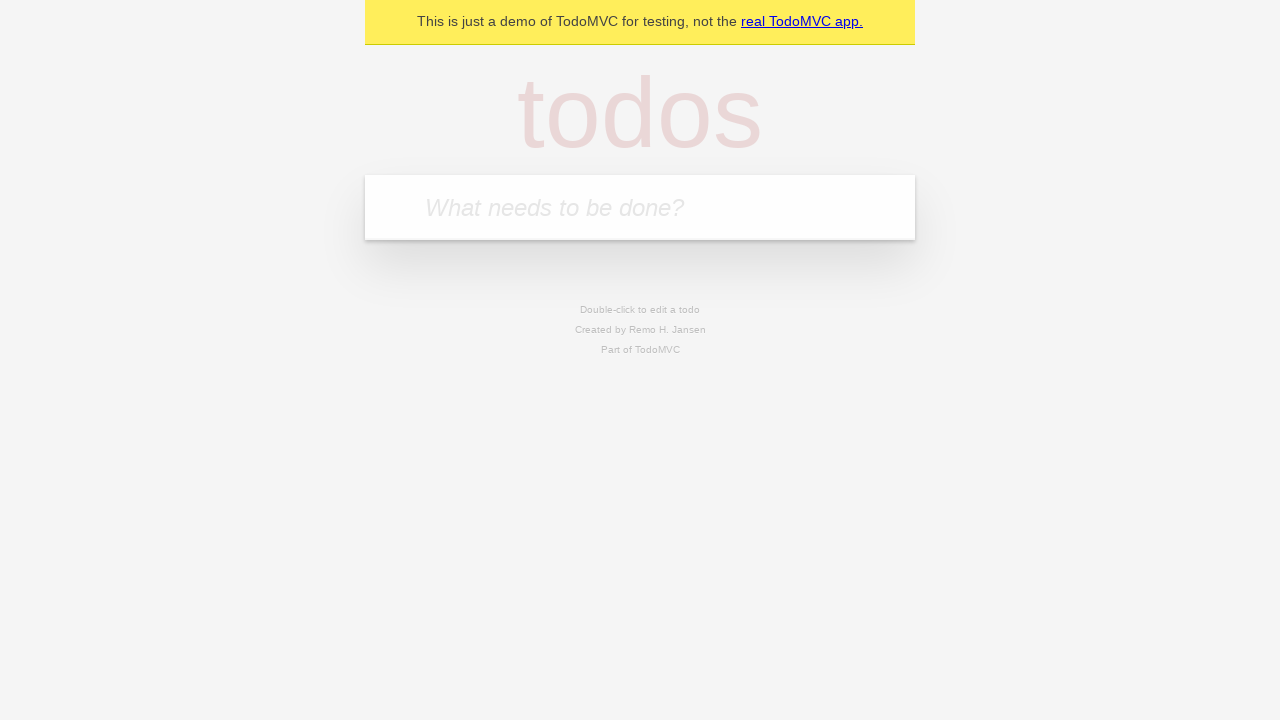

Filled new todo input with 'buy some cheese' on .new-todo
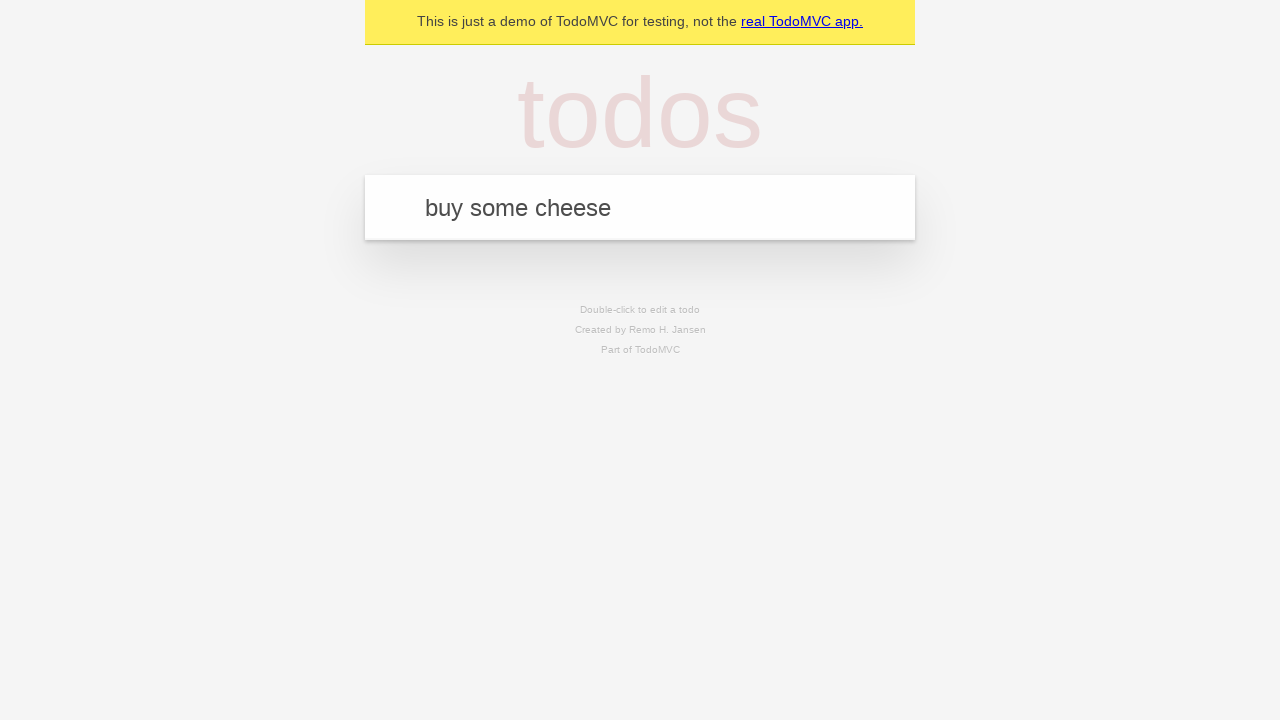

Pressed Enter to add first todo item on .new-todo
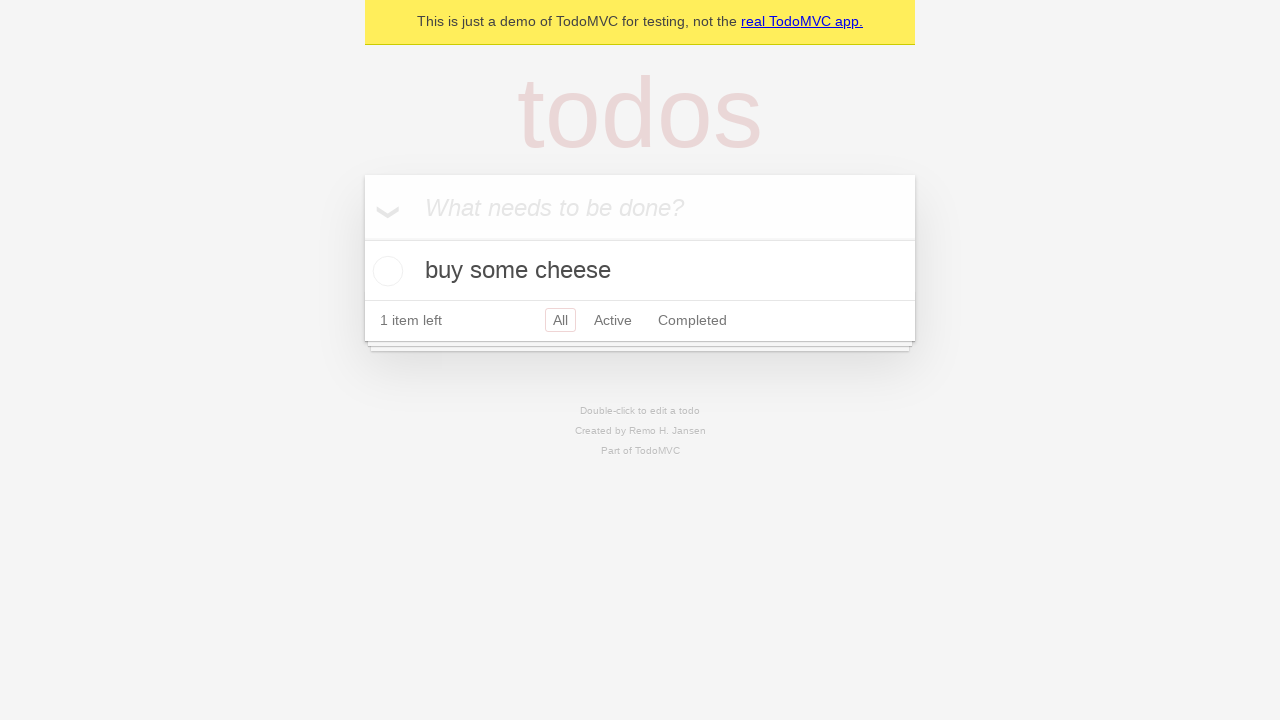

Filled new todo input with 'feed the cat' on .new-todo
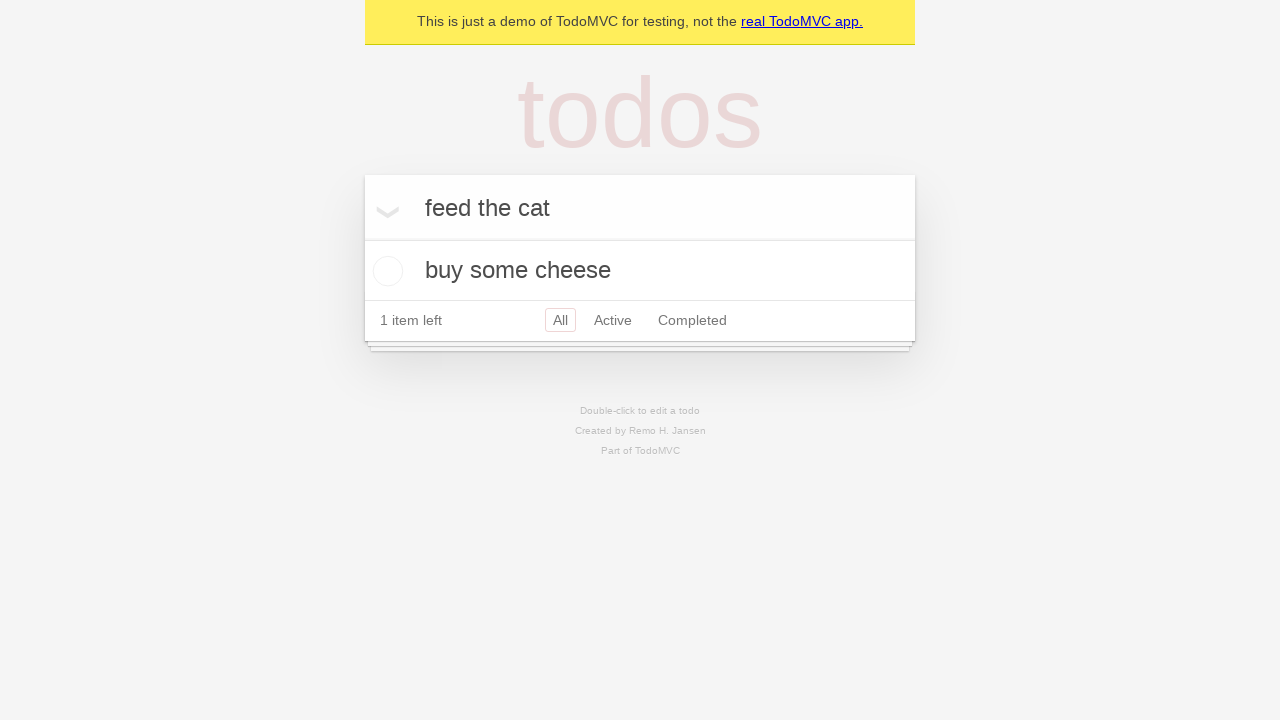

Pressed Enter to add second todo item on .new-todo
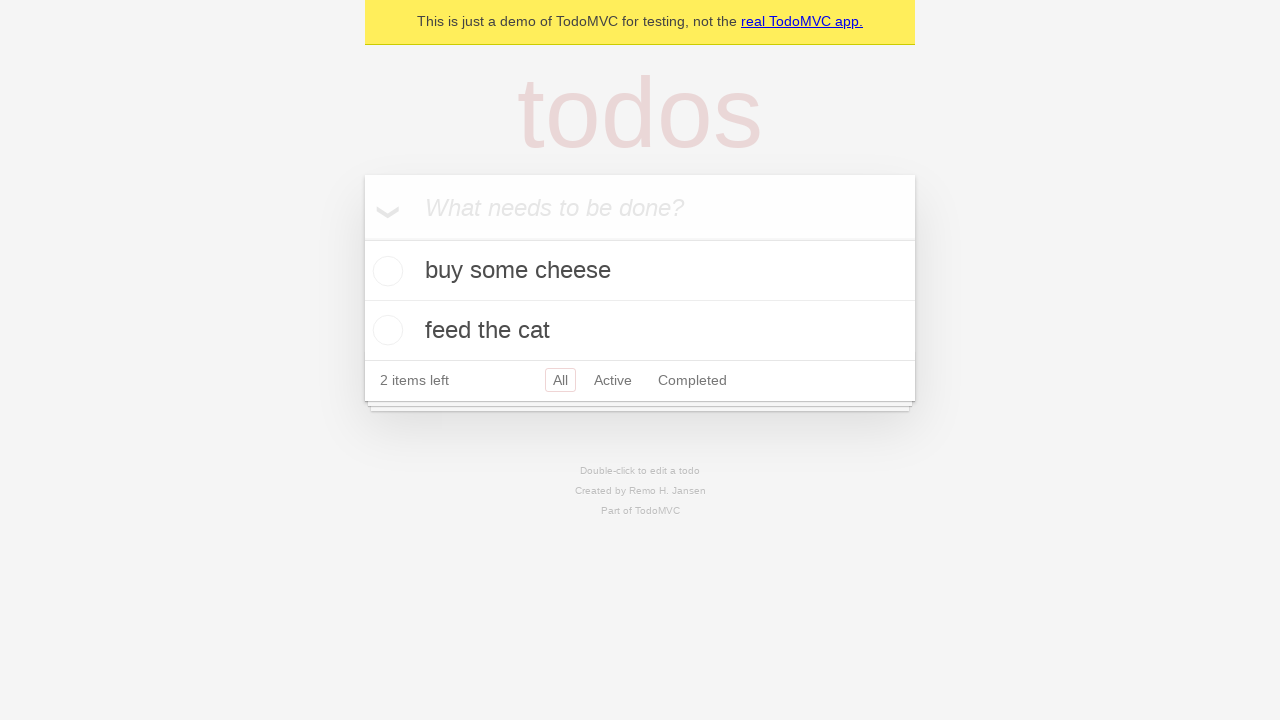

Filled new todo input with 'book a doctors appointment' on .new-todo
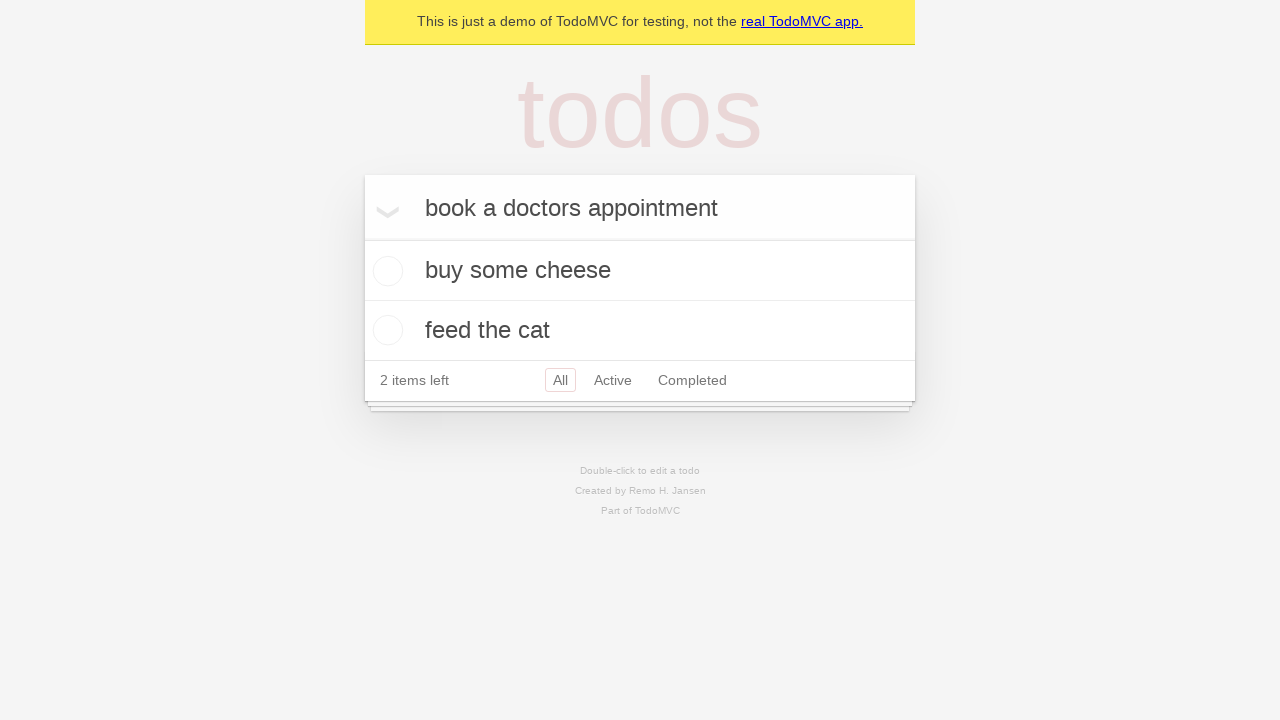

Pressed Enter to add third todo item on .new-todo
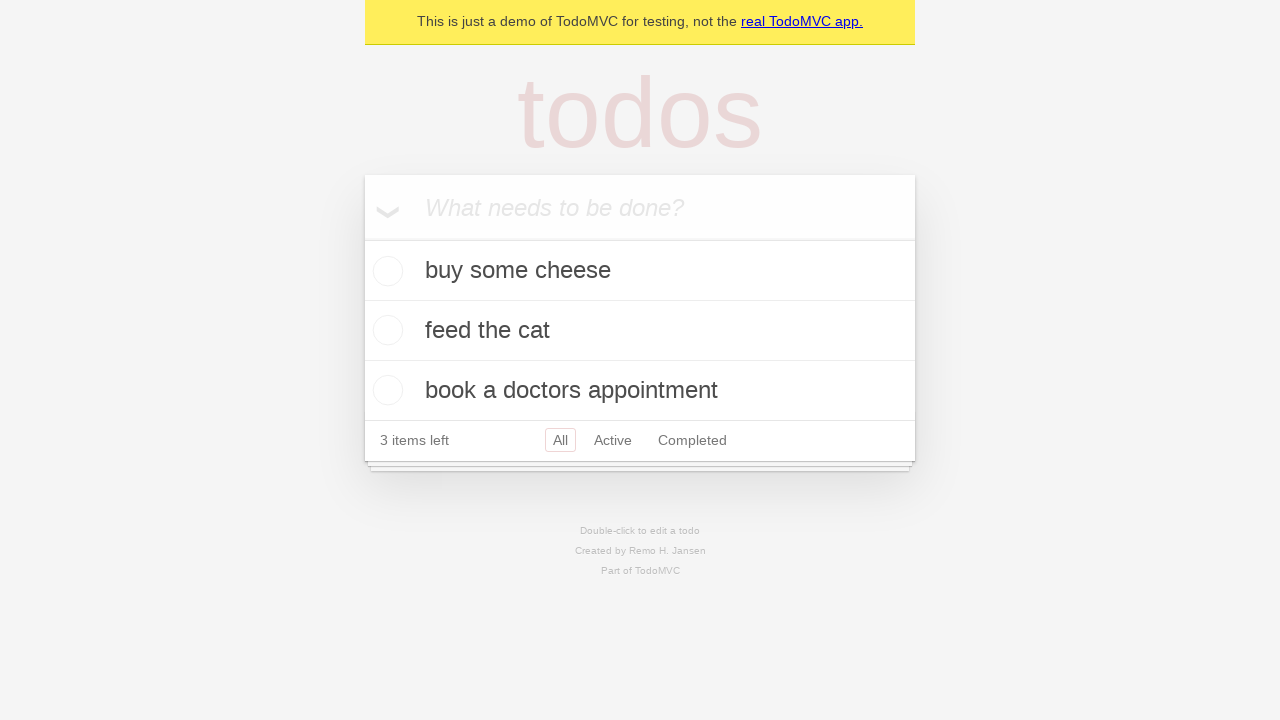

Waited for third todo item to appear in the list
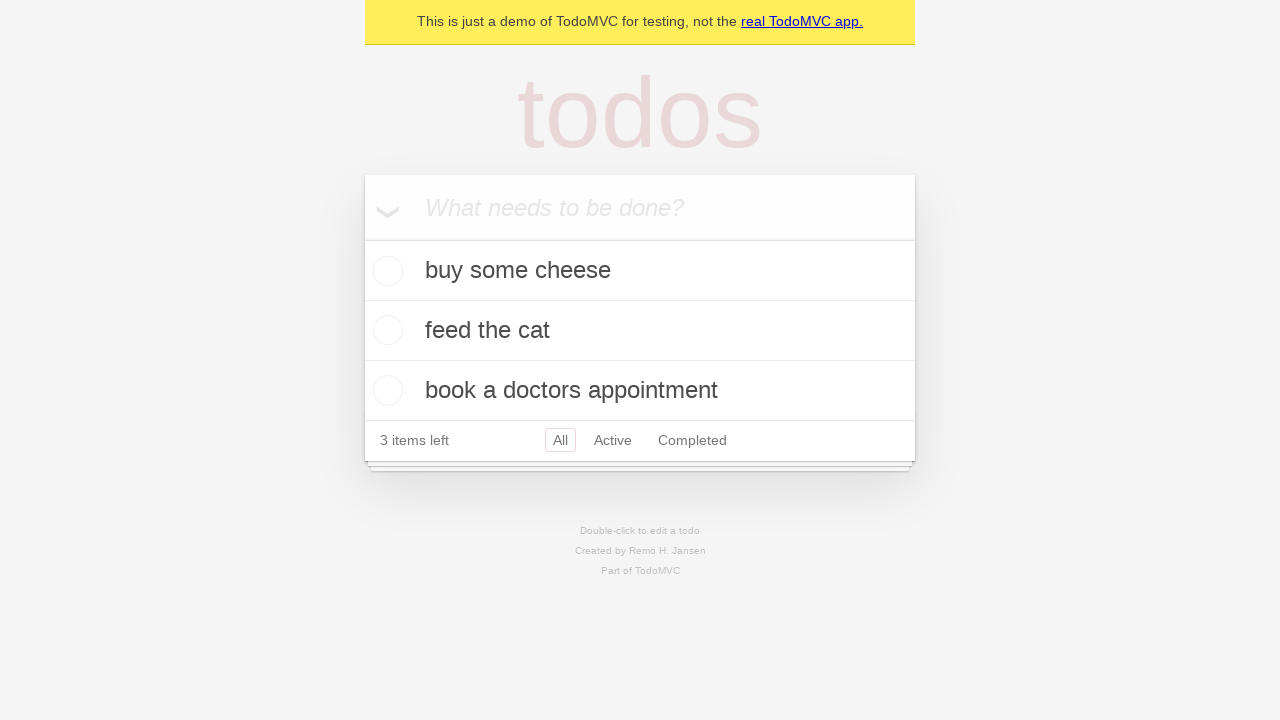

Checked the first todo item as completed at (385, 271) on .todo-list li .toggle >> nth=0
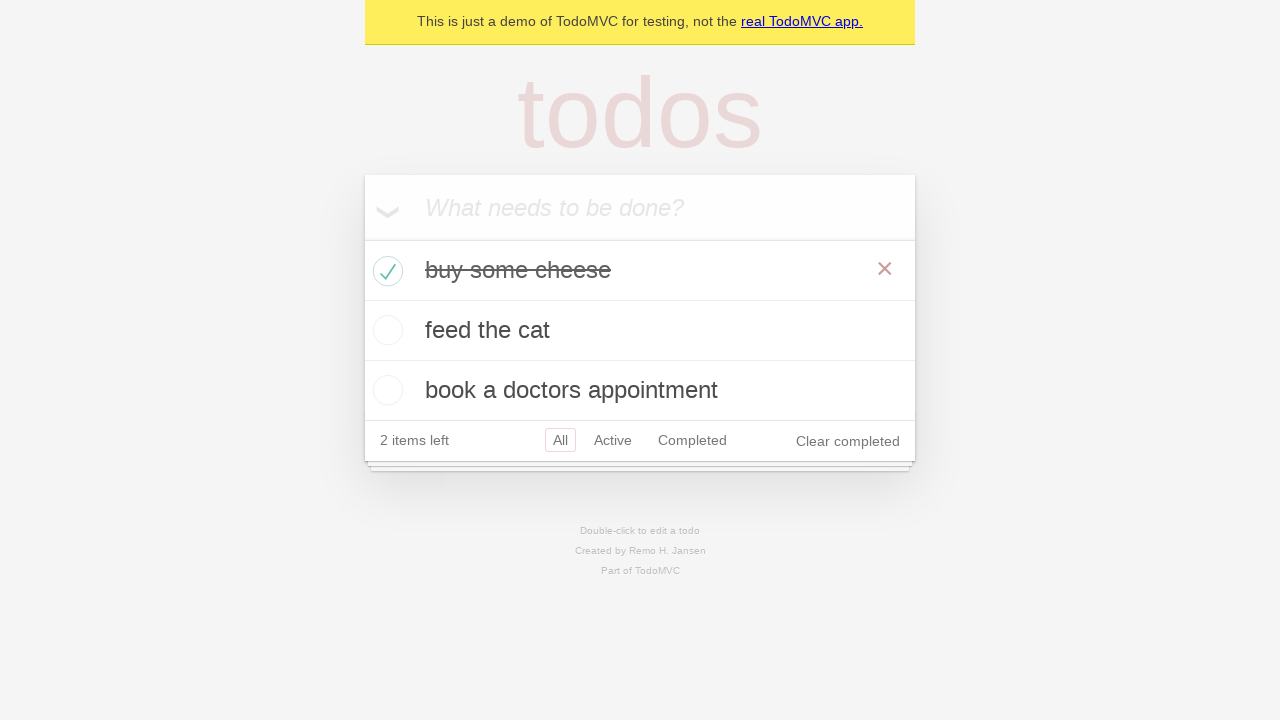

Clicked clear completed button to remove completed item at (848, 441) on .clear-completed
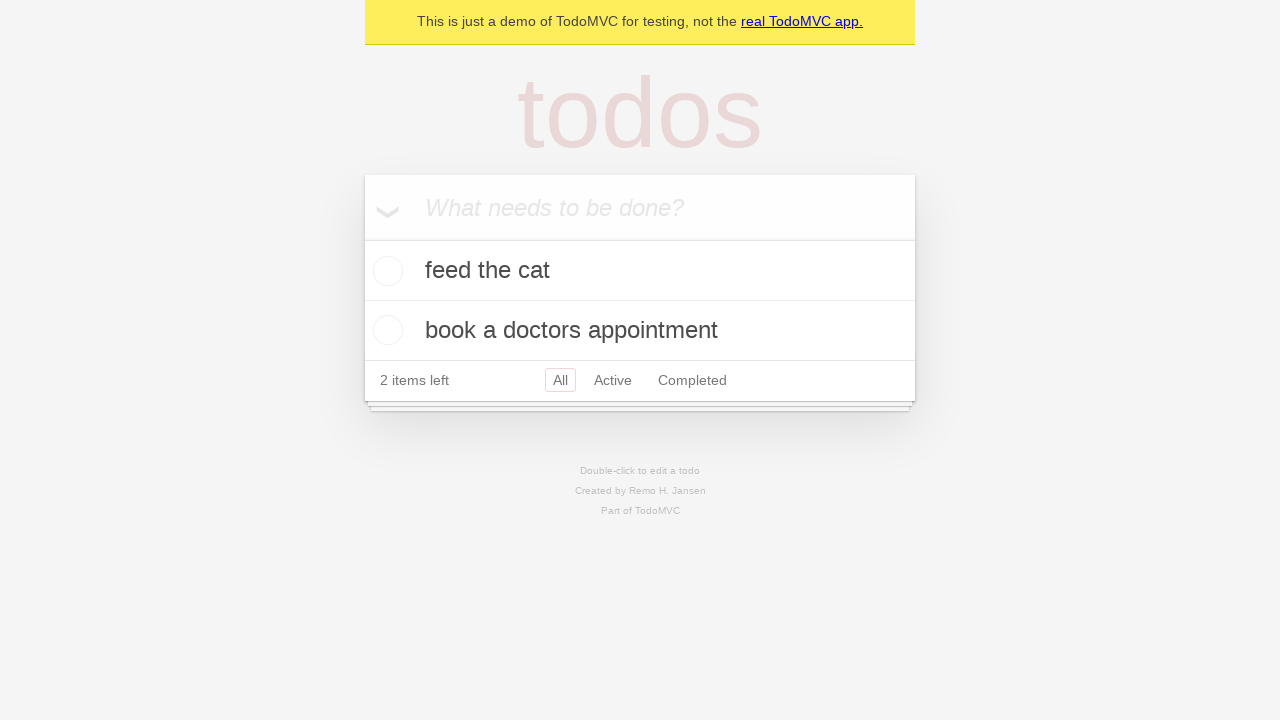

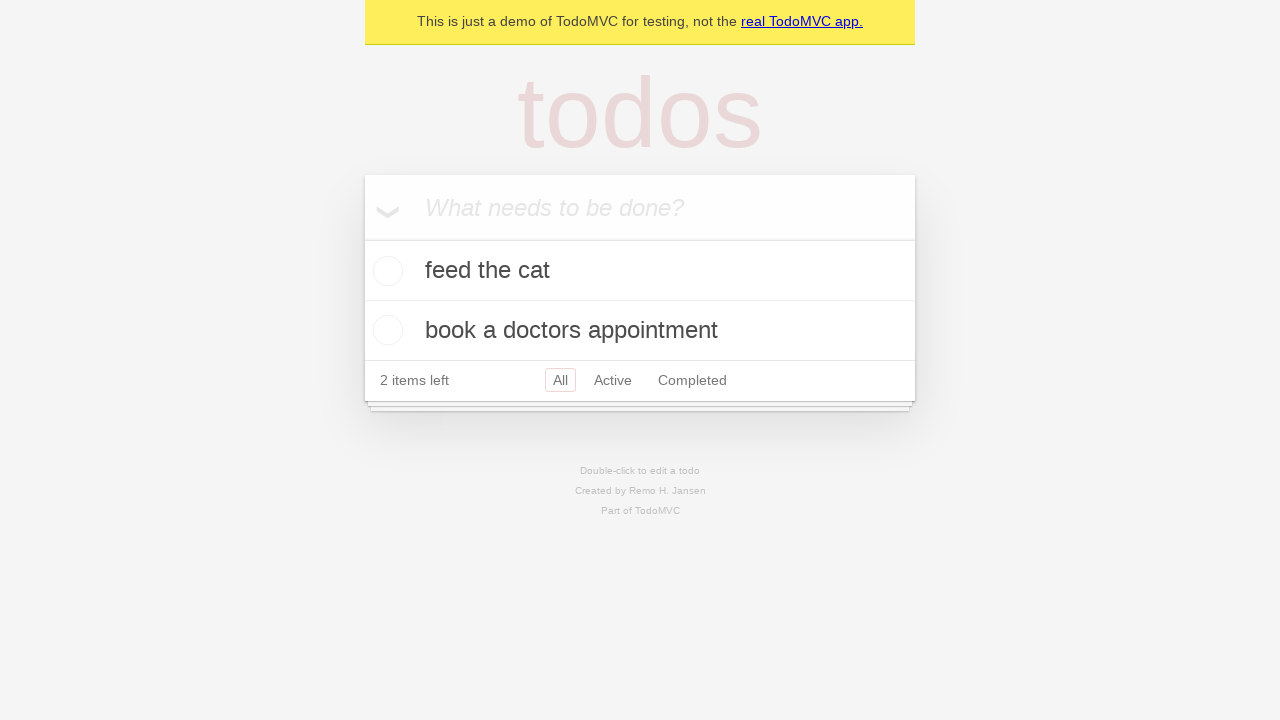